Tests TTabPanel control functionality by switching between different tab views and verifying visibility states are maintained after form submission

Starting URL: https://www.pradoframework.net/demos/quickstart/index.php?page=Controls.Samples.TTabPanel.Home&notheme=true&lang=en

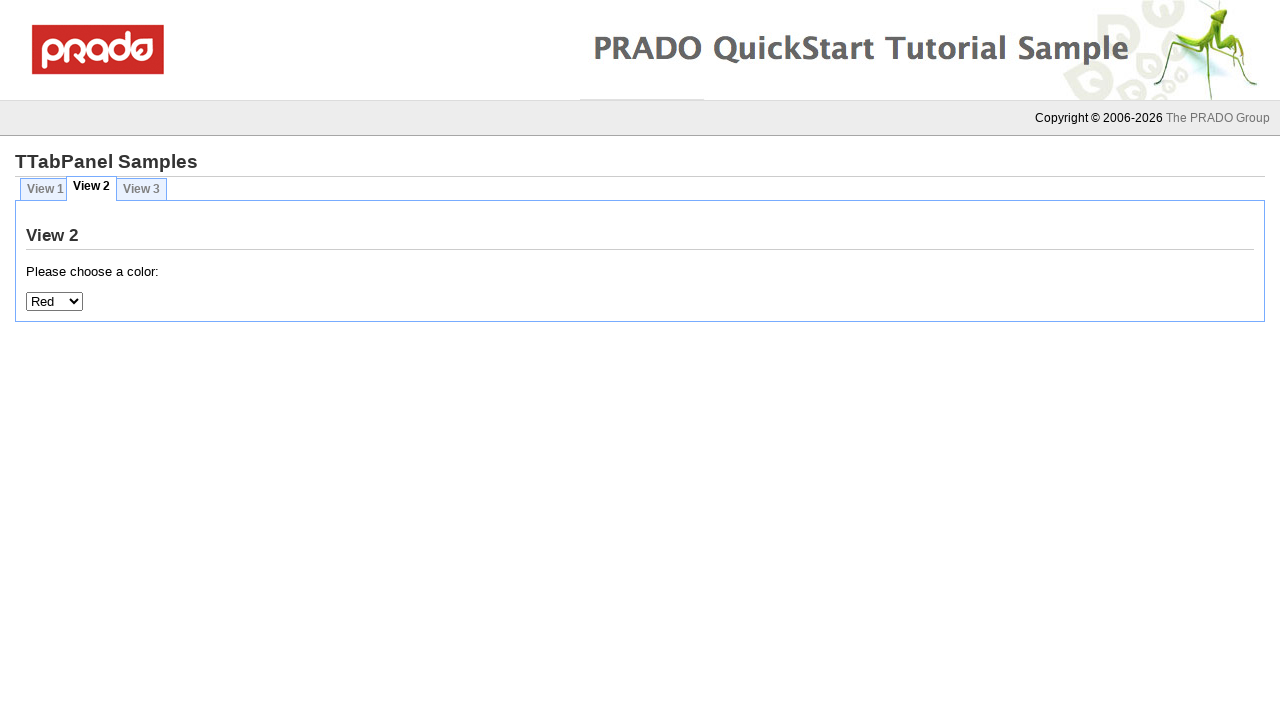

Waited for initial page to load and View2 selector to be available
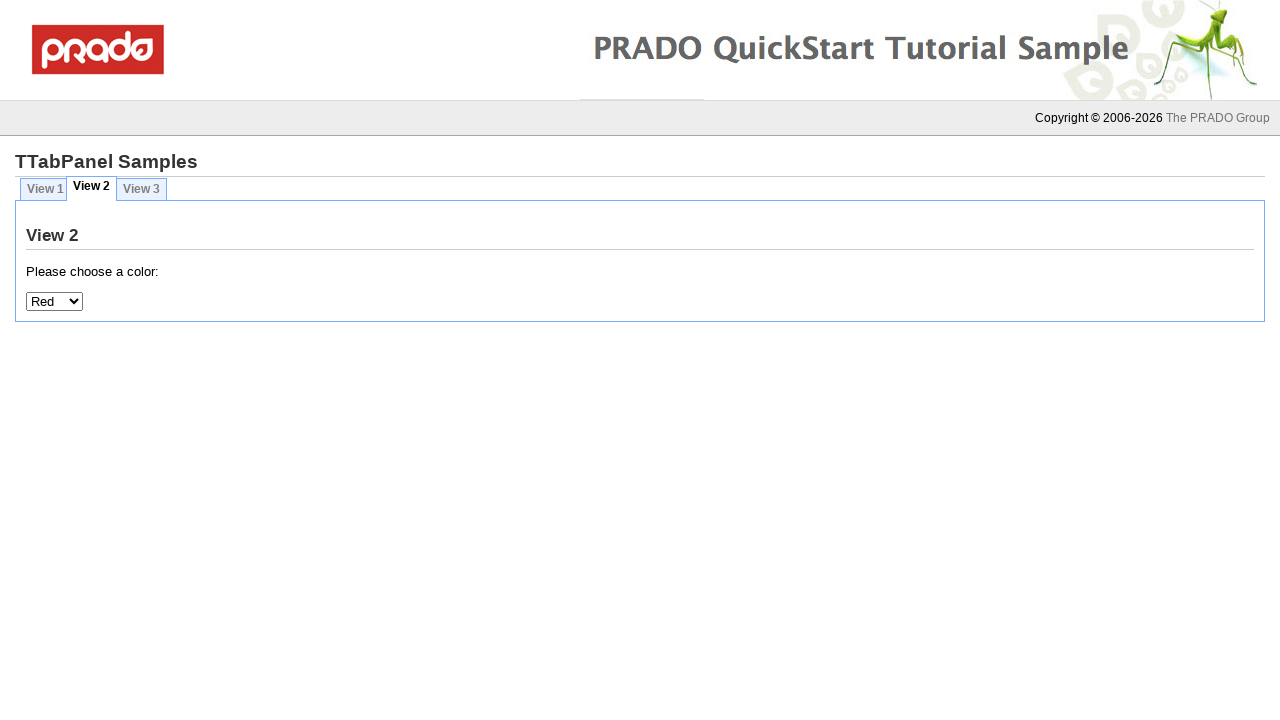

Clicked tab to switch to first view at (46, 190) on #ctl0_body_View1_0
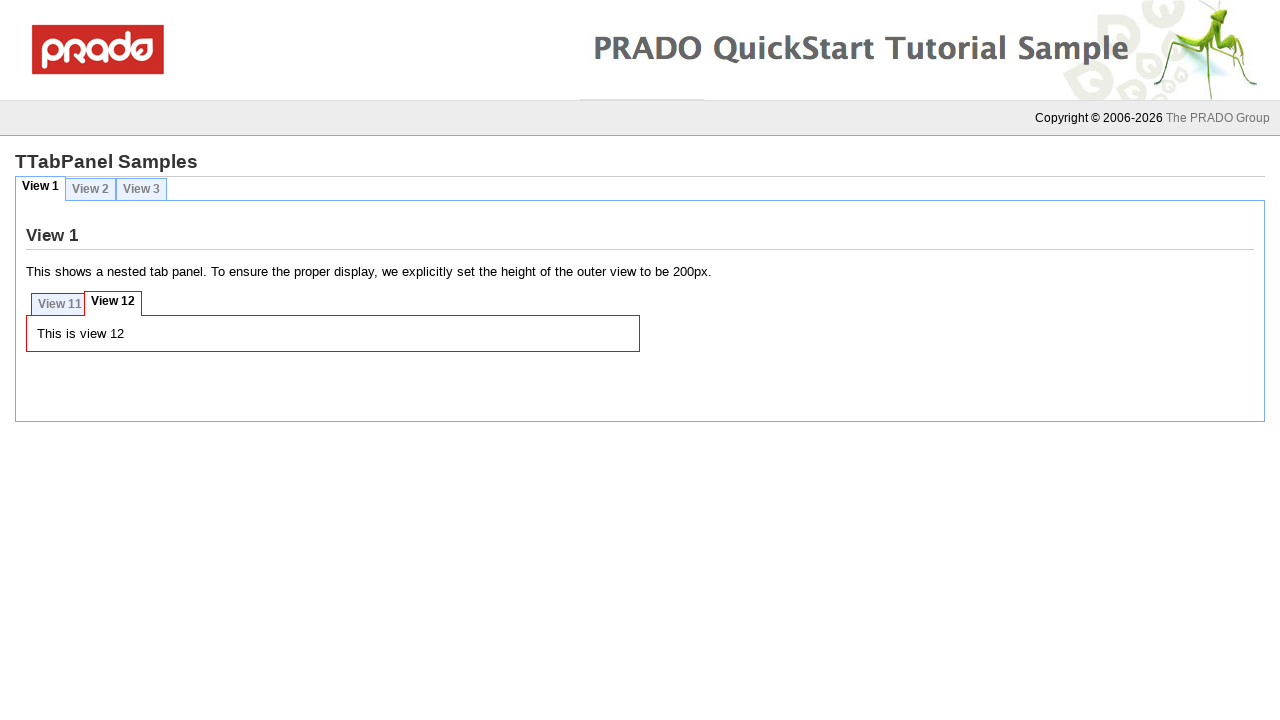

Waited 500ms for view transition to complete
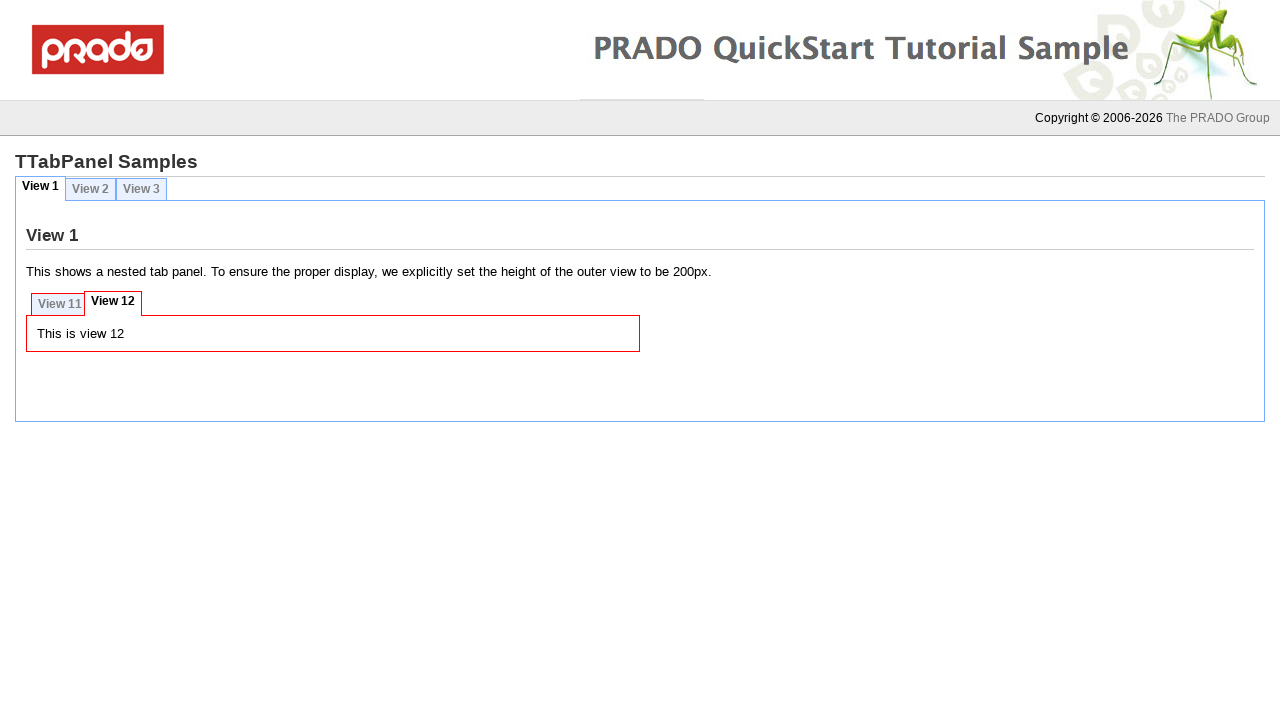

Clicked tab to switch to nested View11 at (60, 305) on #ctl0_body_View11_0
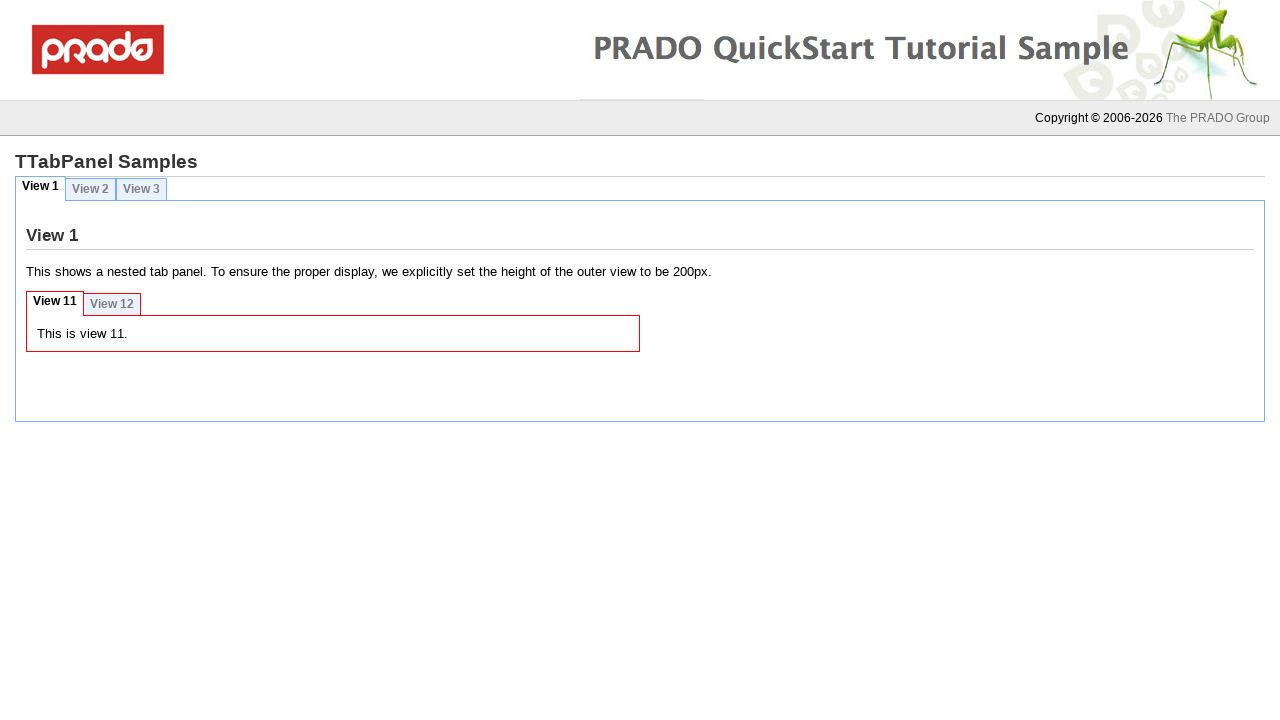

Waited 500ms for nested view transition to complete
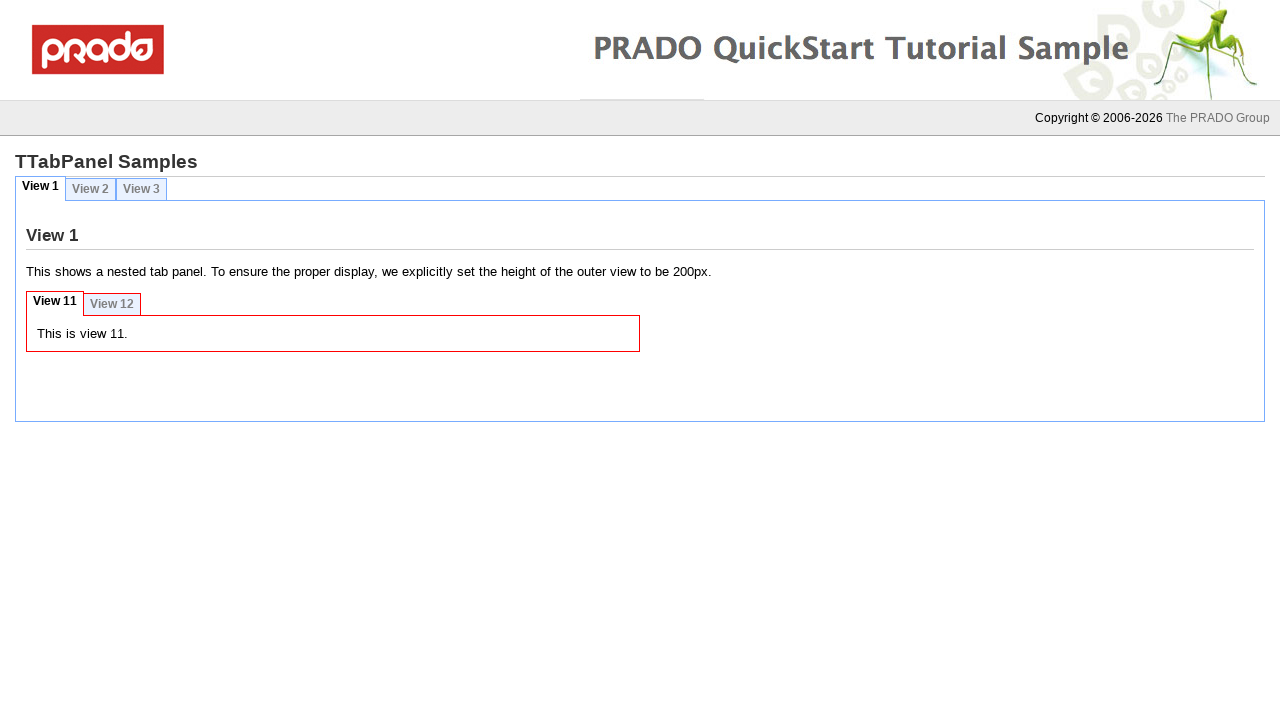

Clicked tab to switch to third view at (142, 190) on #ctl0_body_ctl2_0
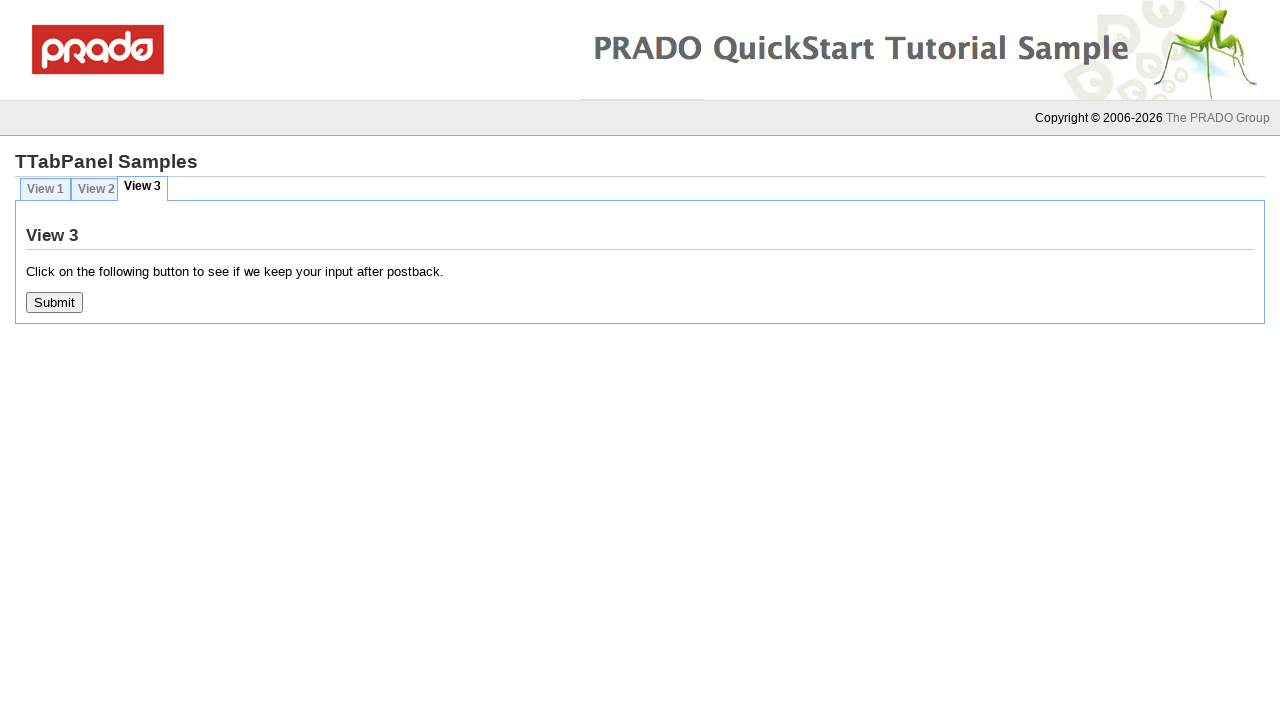

Waited 500ms for third view transition to complete
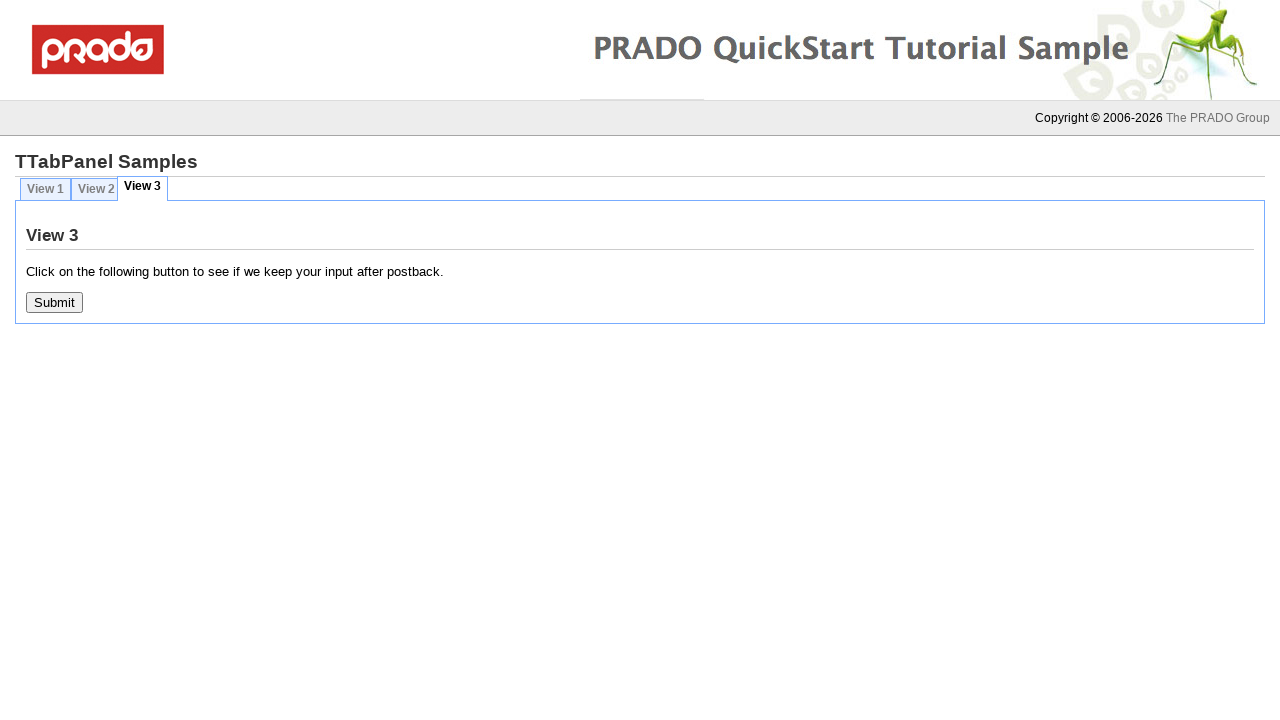

Clicked Submit button to submit the form at (54, 303) on input[type='submit'][value='Submit']
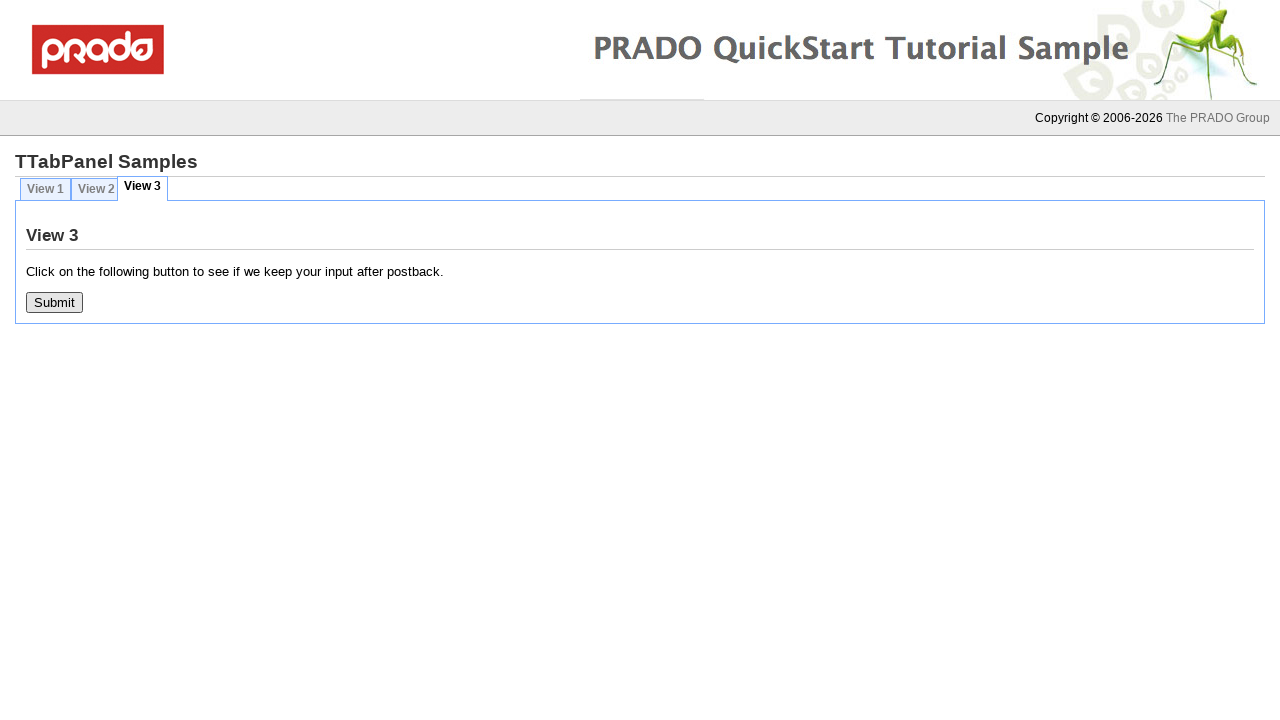

Waited for page reload and verified third view is still visible after form submission
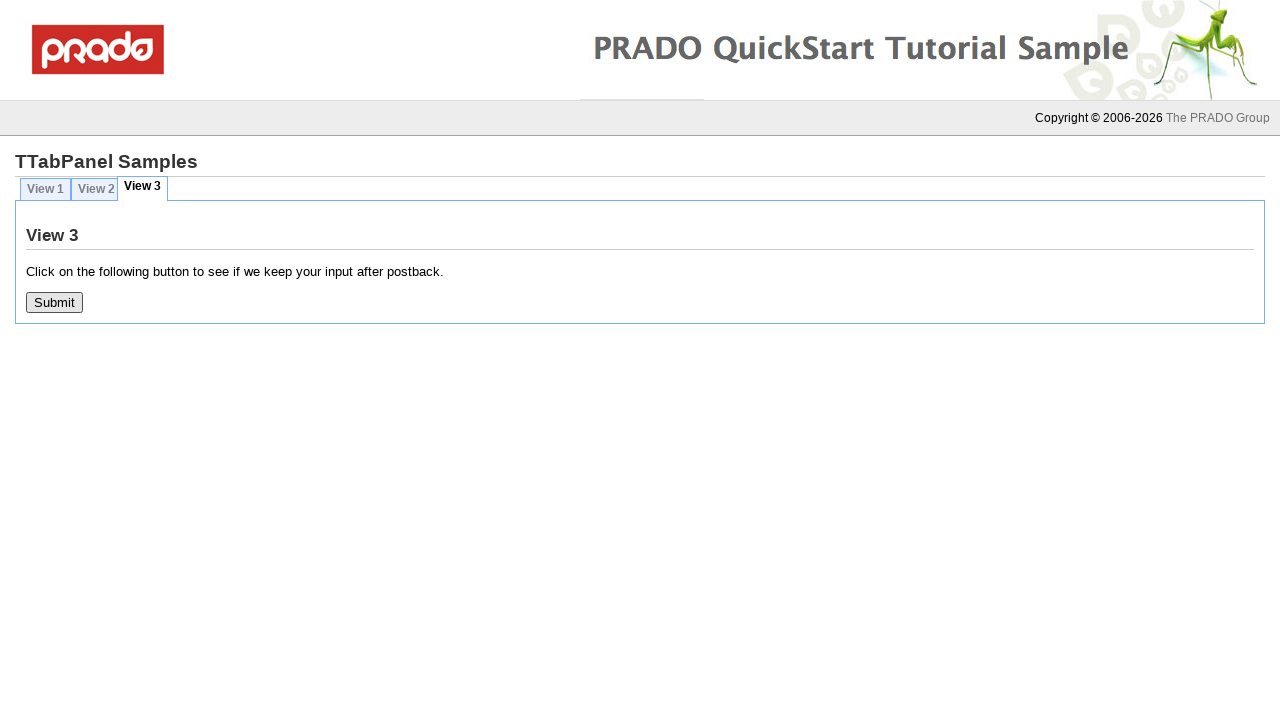

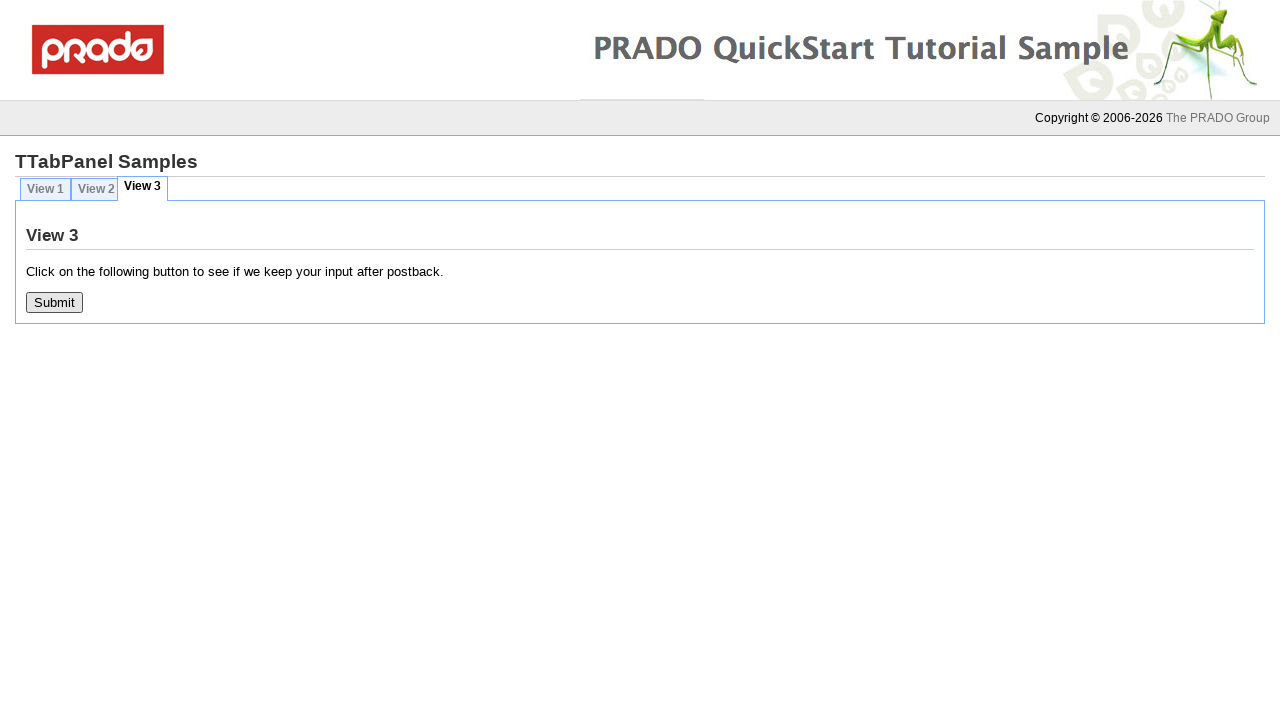